Navigates to the Rahul Shetty Academy Automation Practice page. The script only opens the page without performing any further actions.

Starting URL: https://rahulshettyacademy.com/AutomationPractice/

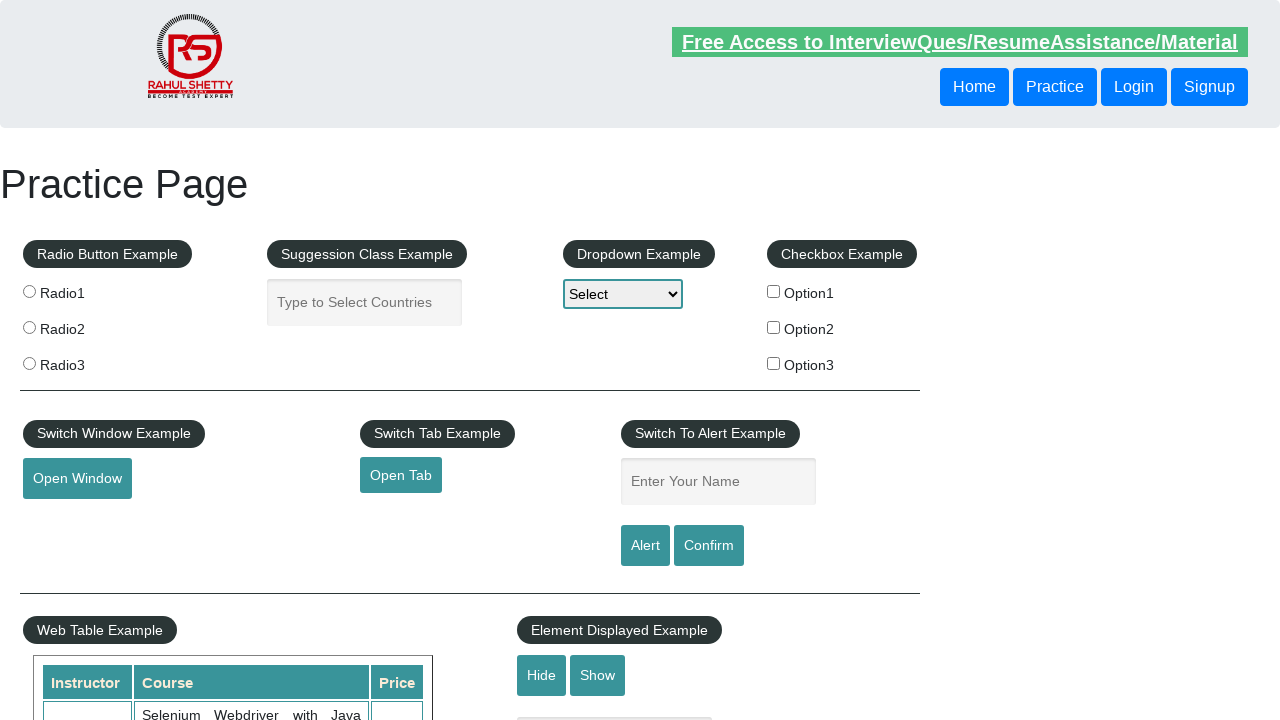

Waited for page to reach domcontentloaded state on Rahul Shetty Academy Automation Practice page
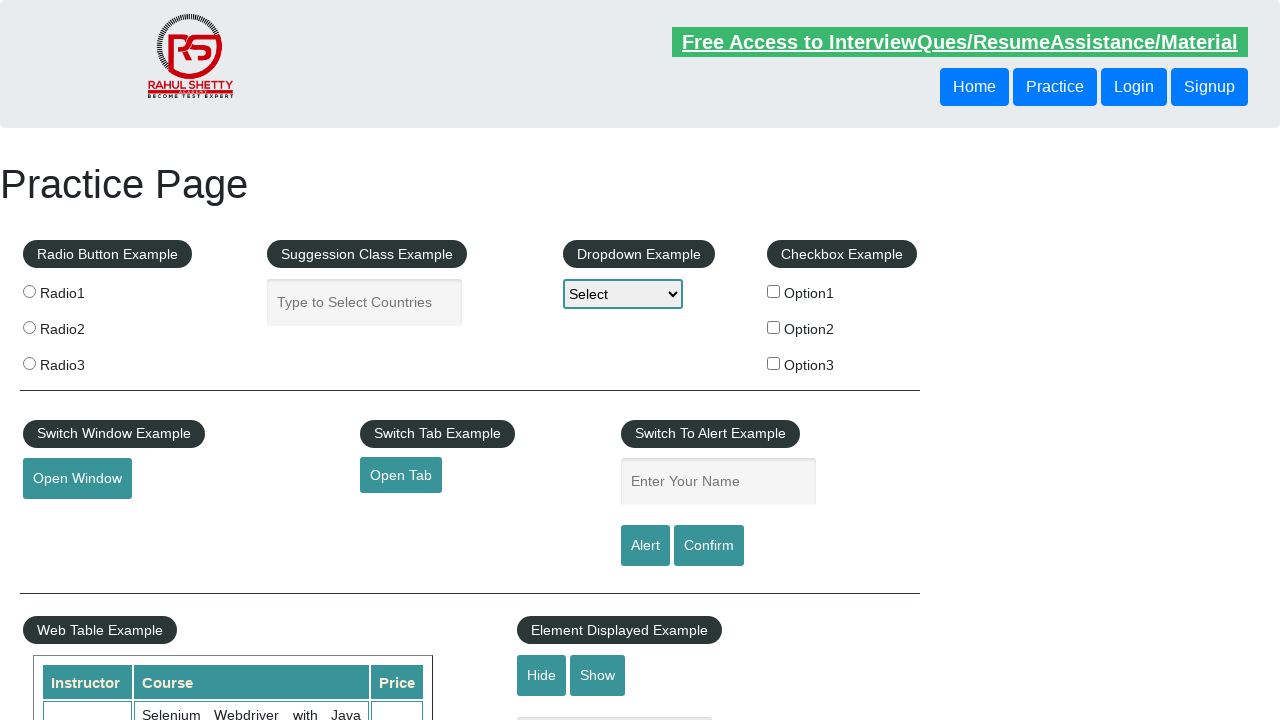

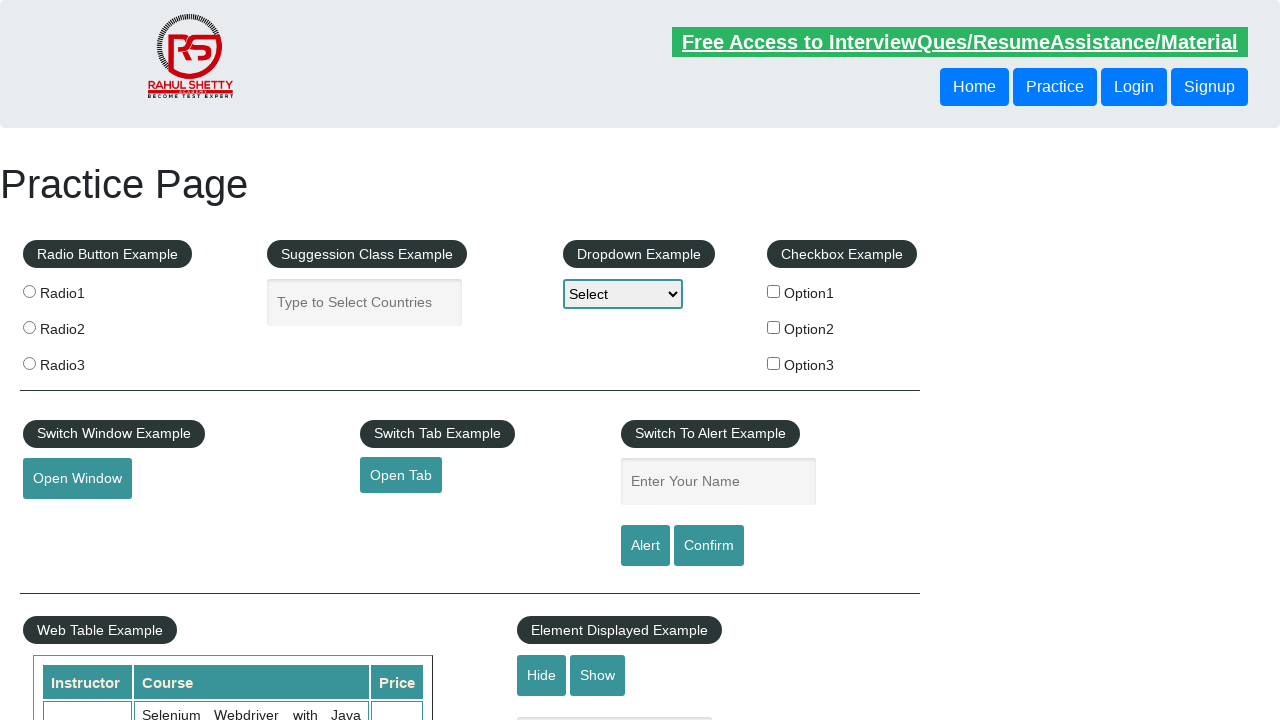